Tests that radio button attributes can be checked on a math page - verifies the default selected state of radio buttons by checking the 'checked' attribute

Starting URL: http://suninjuly.github.io/math.html

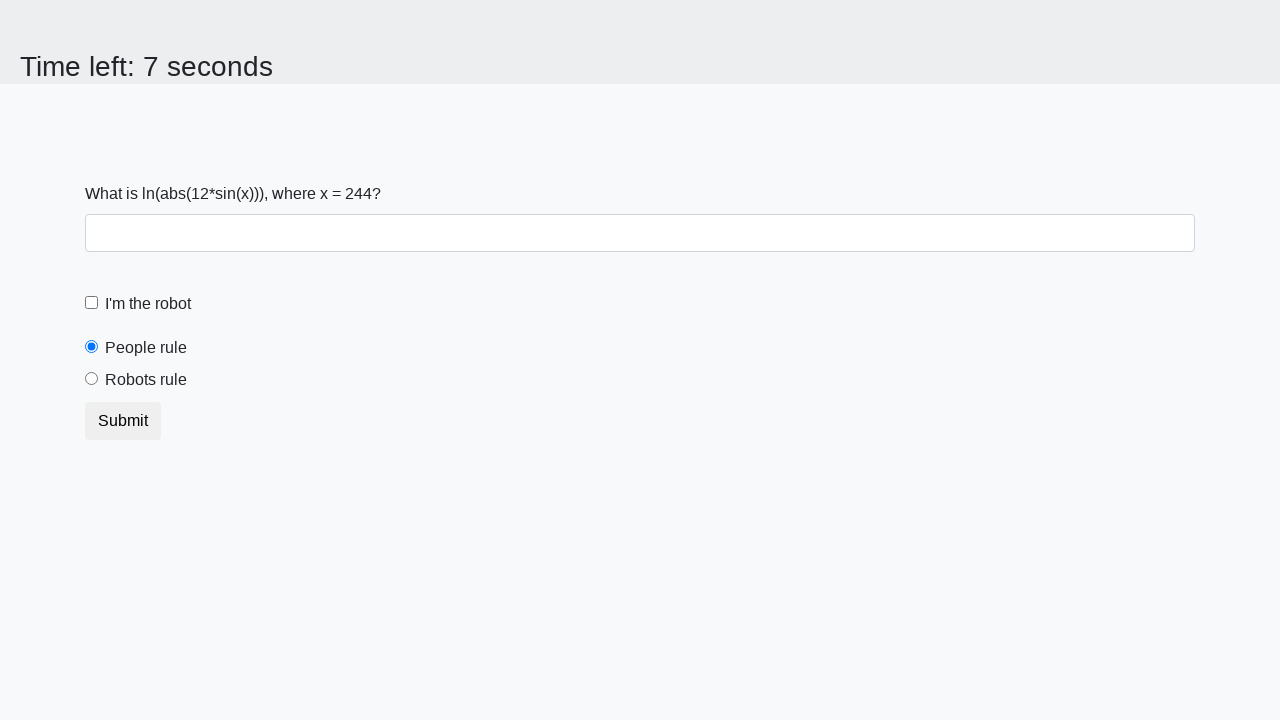

Navigated to math page at http://suninjuly.github.io/math.html
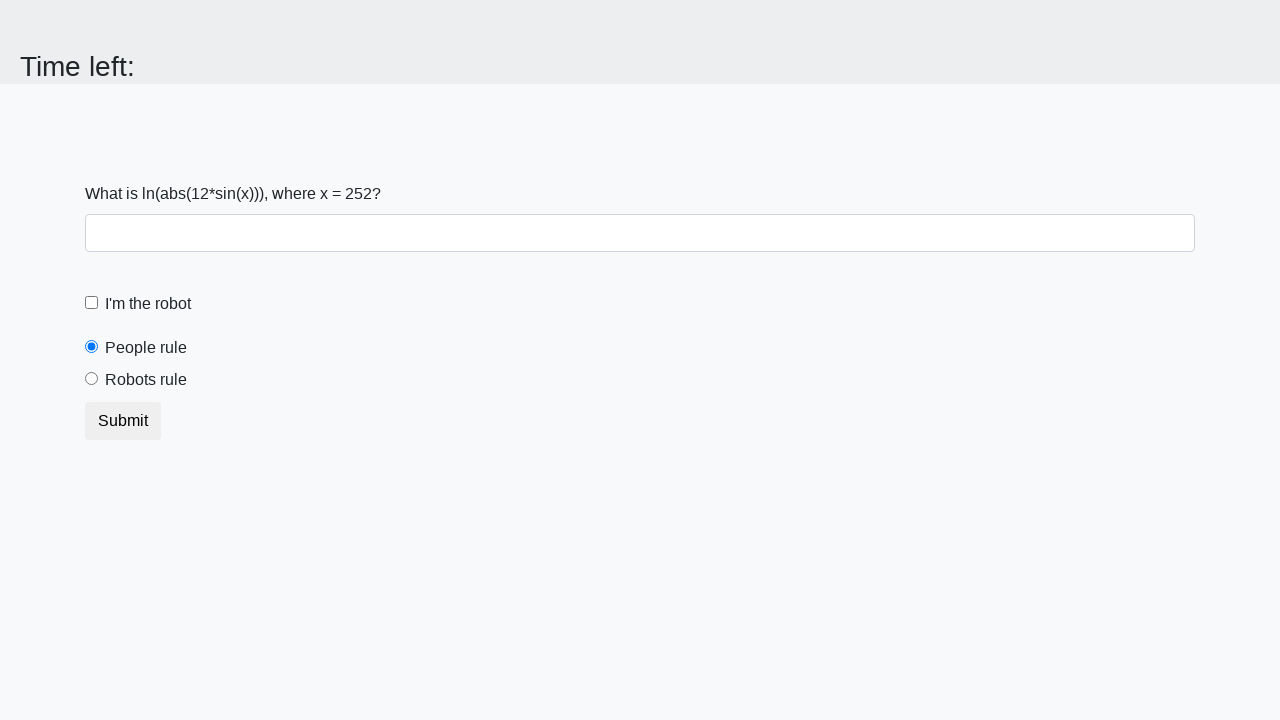

Waited for radio button #peopleRule to be present
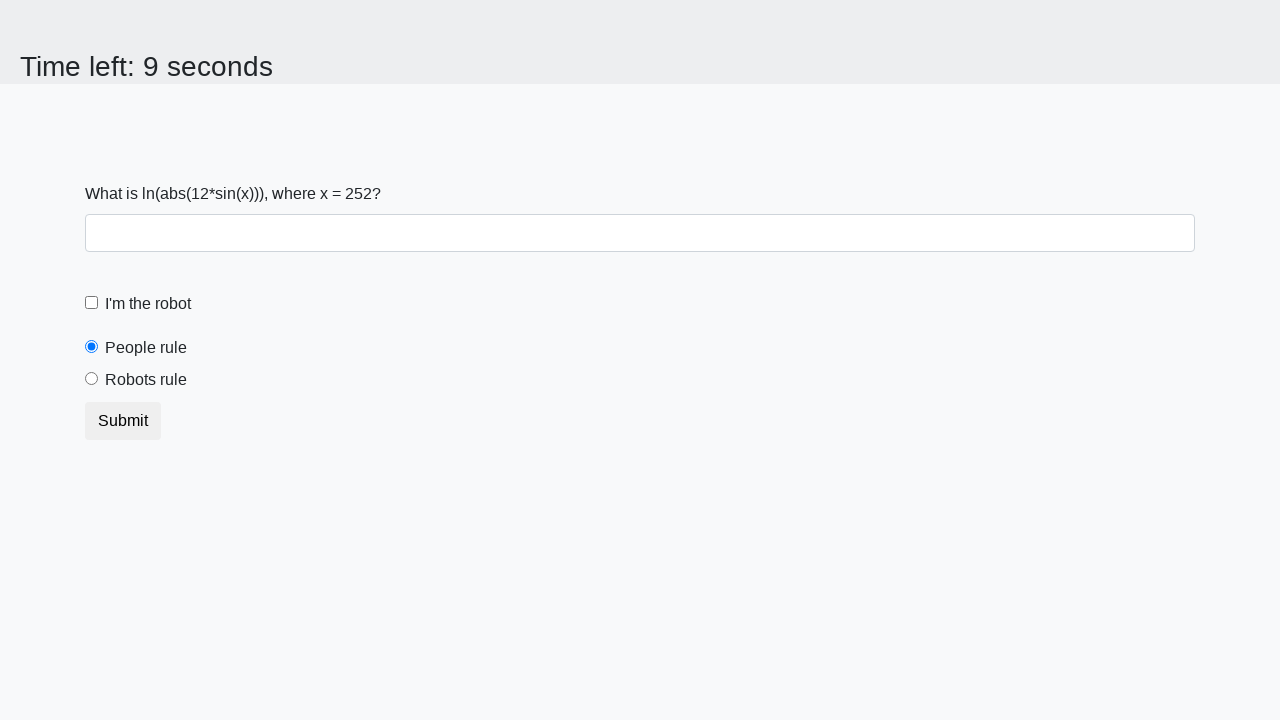

Retrieved 'checked' attribute from people radio button
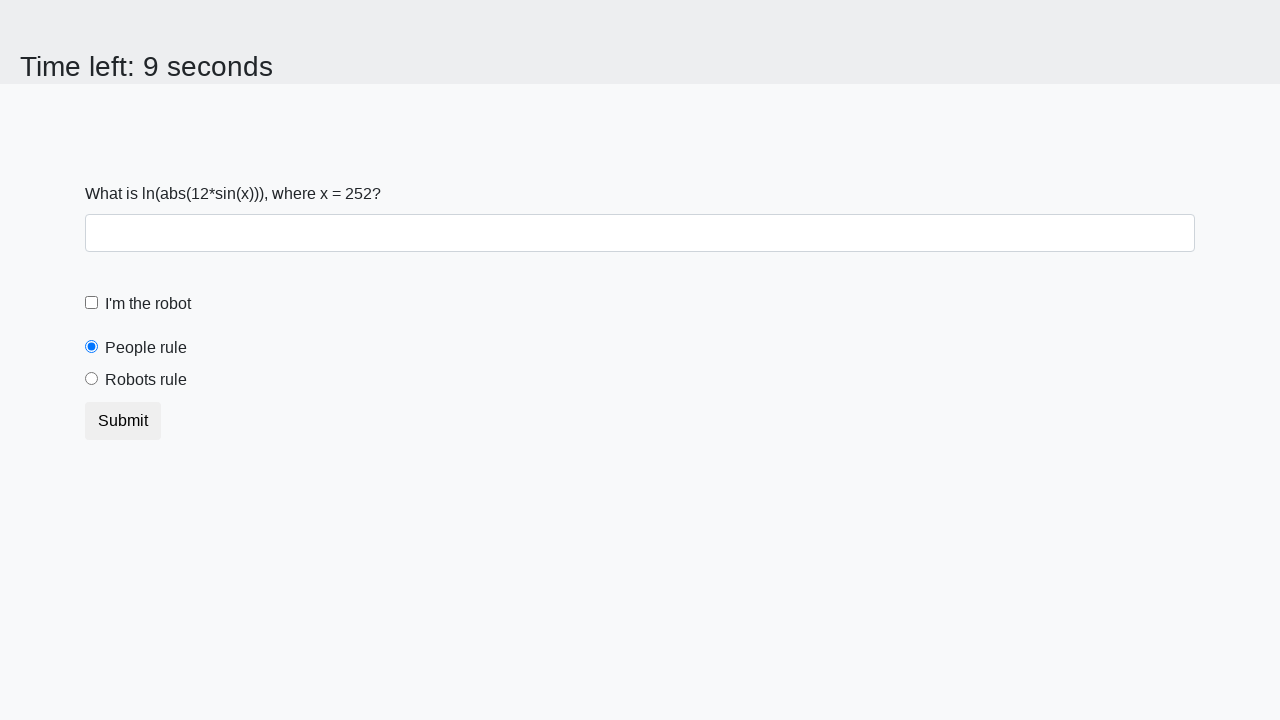

Asserted that people radio button is checked by default
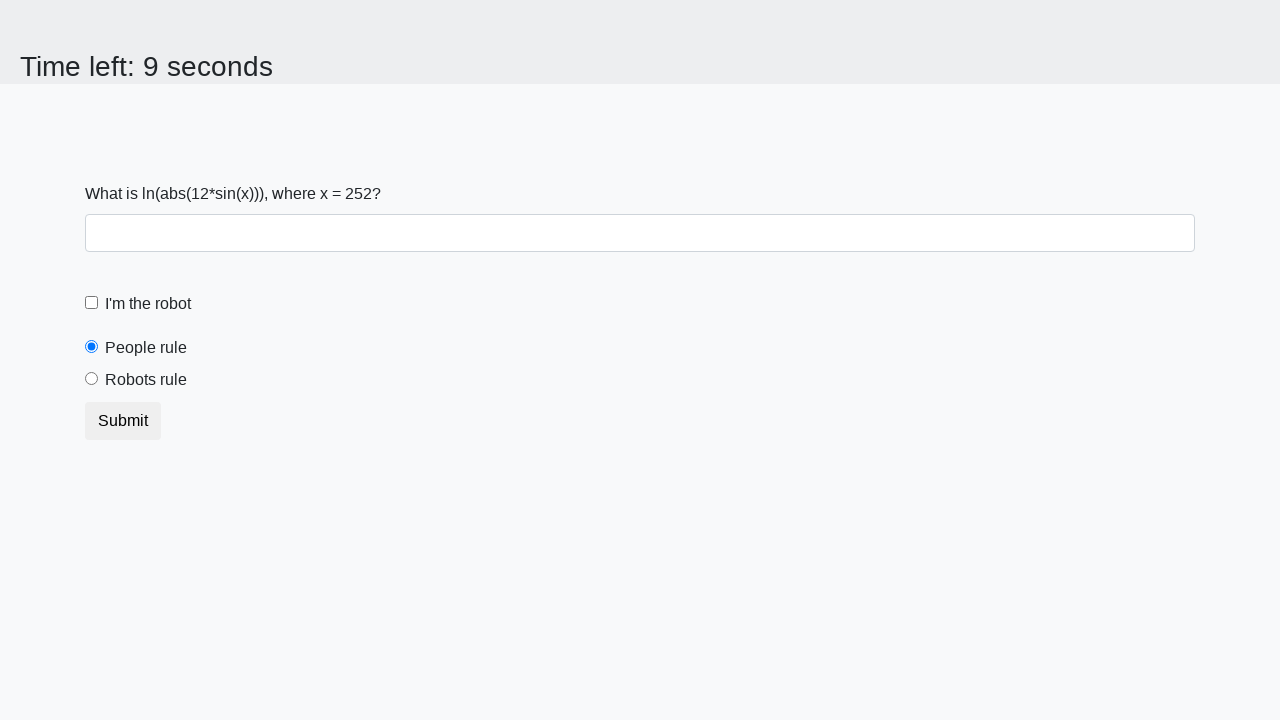

Retrieved 'checked' attribute from robots radio button
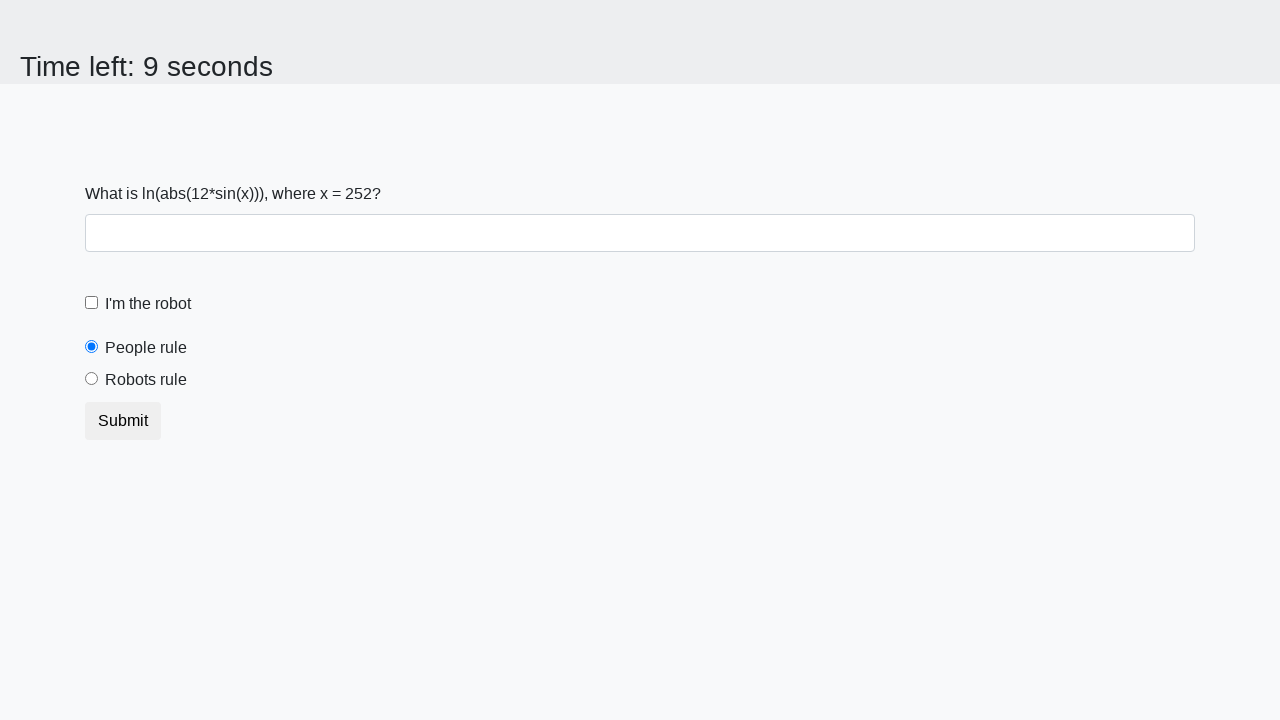

Asserted that robots radio button is not checked by default
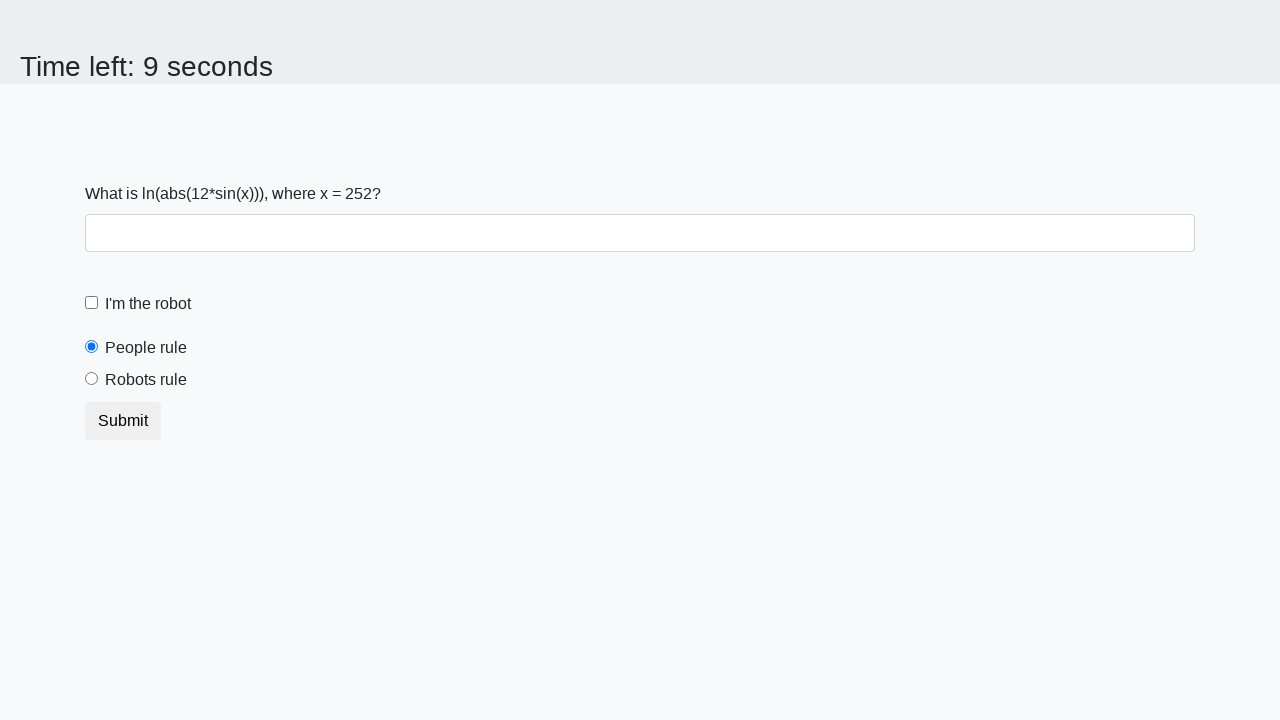

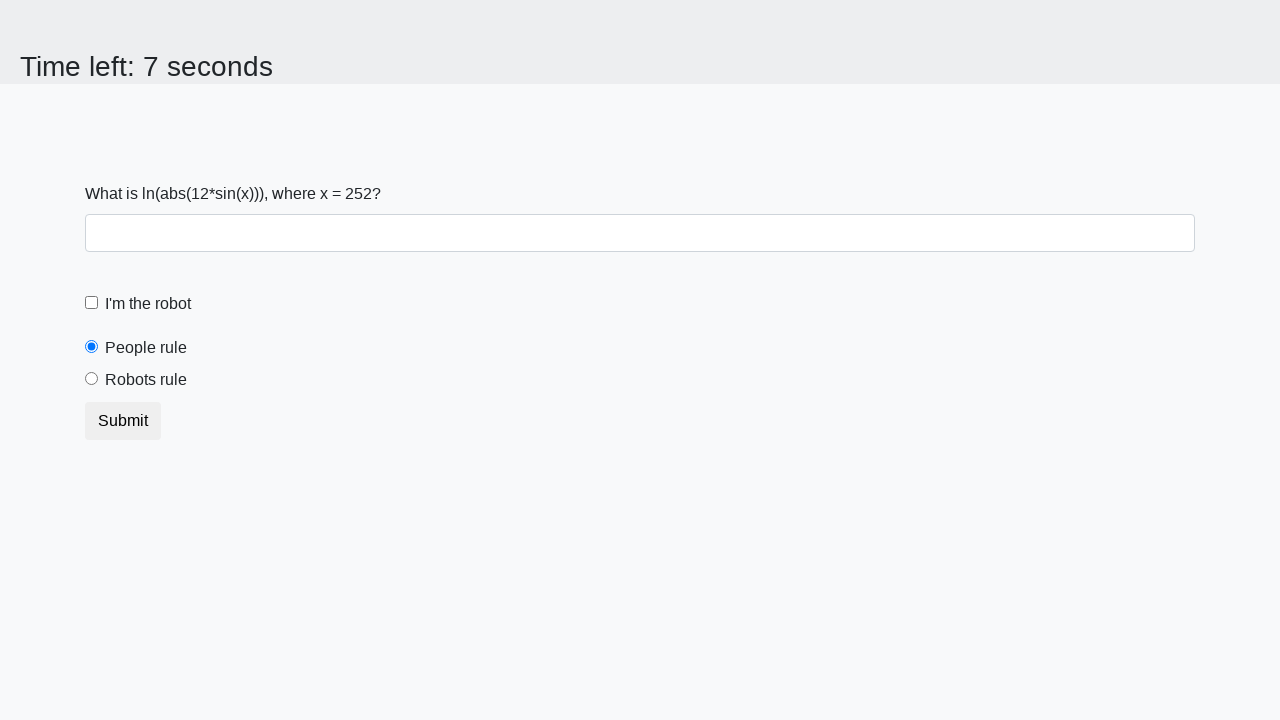